Tests that multiple checkboxes (Pizza, Hamburguesa, Pasta, Helado, Torta) are visible and can be checked and unchecked

Starting URL: https://thefreerangetester.github.io/sandbox-automation-testing/

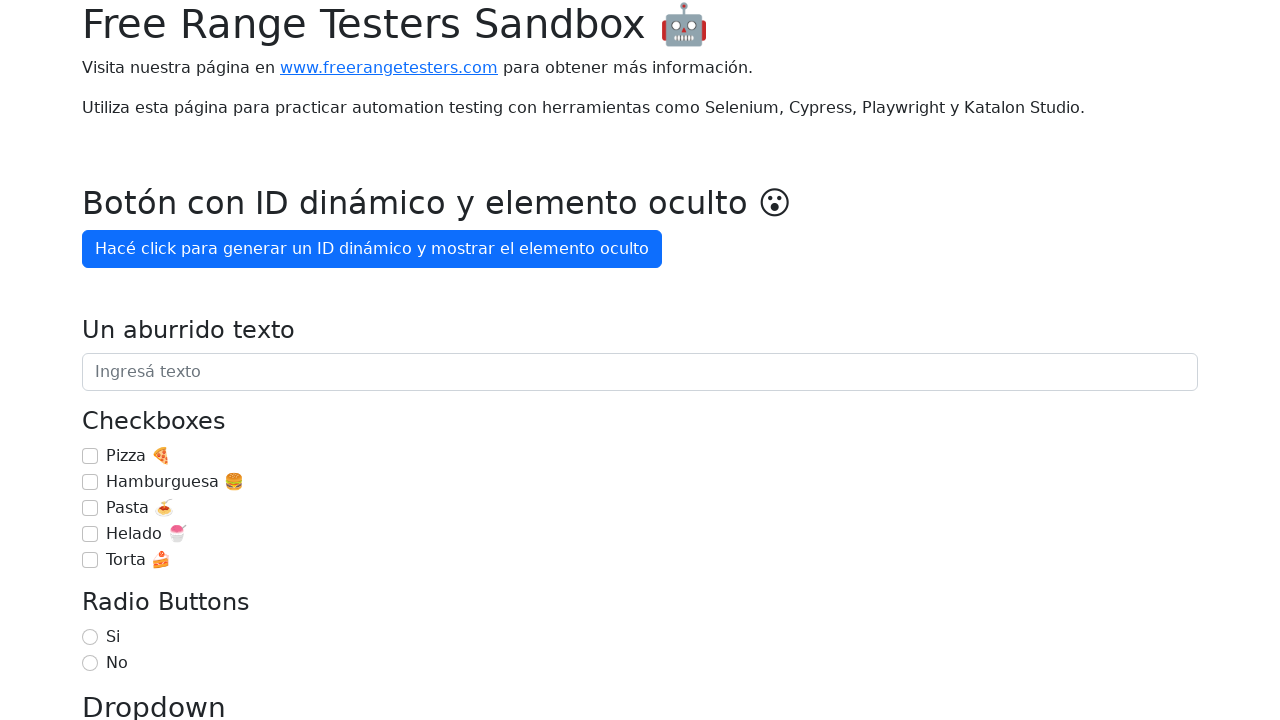

Verified that 'Pizza 🍕' checkbox is visible
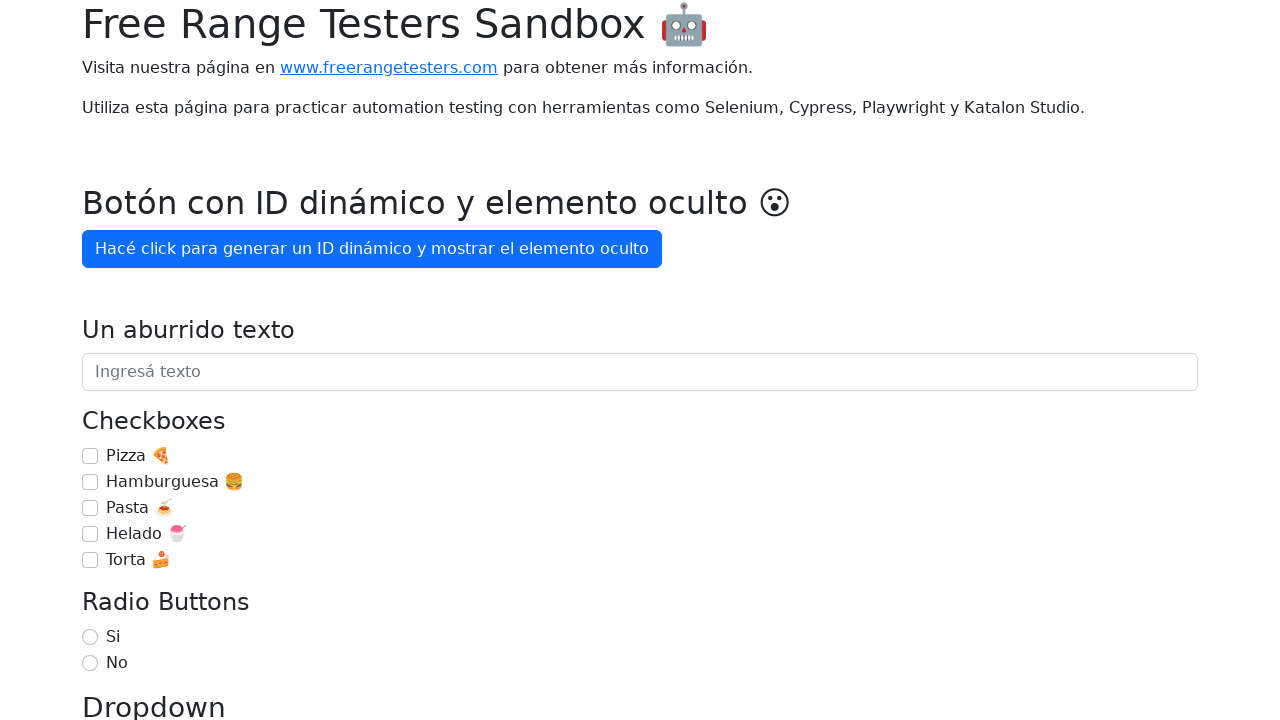

Checked 'Pizza 🍕' checkbox at (90, 456) on internal:role=checkbox[name="Pizza 🍕"i]
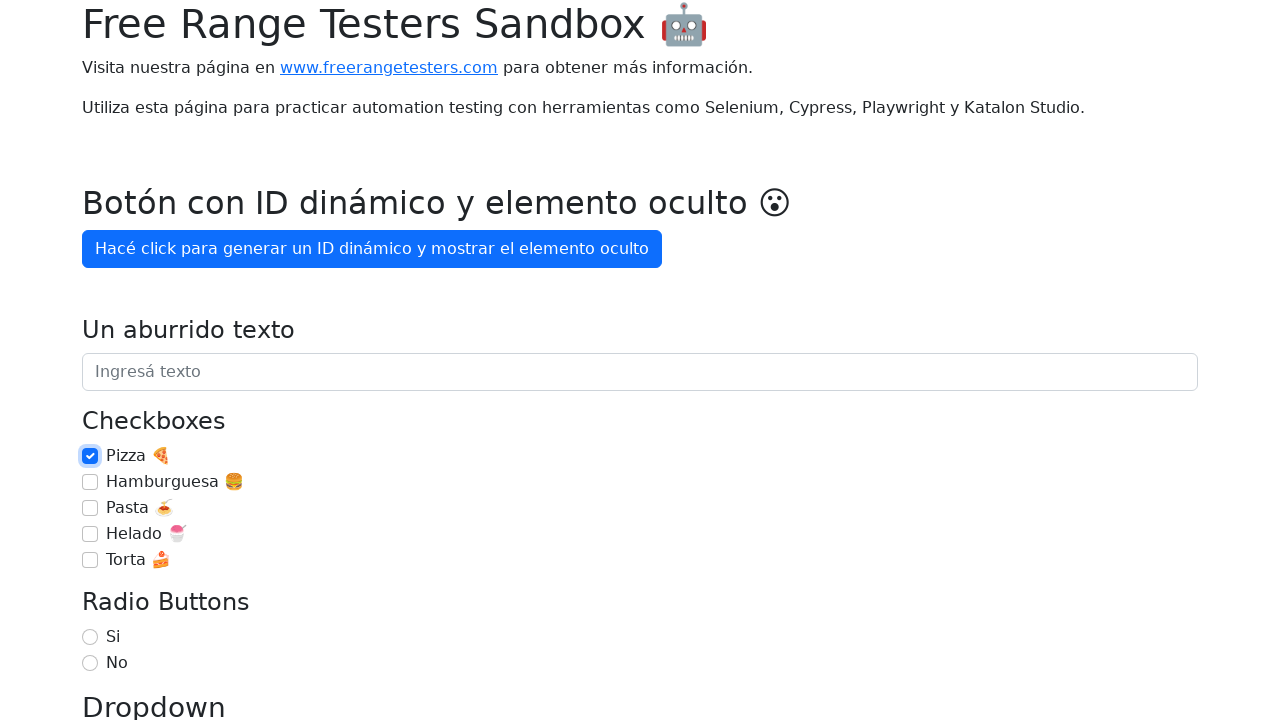

Unchecked 'Pizza 🍕' checkbox at (90, 456) on internal:role=checkbox[name="Pizza 🍕"i]
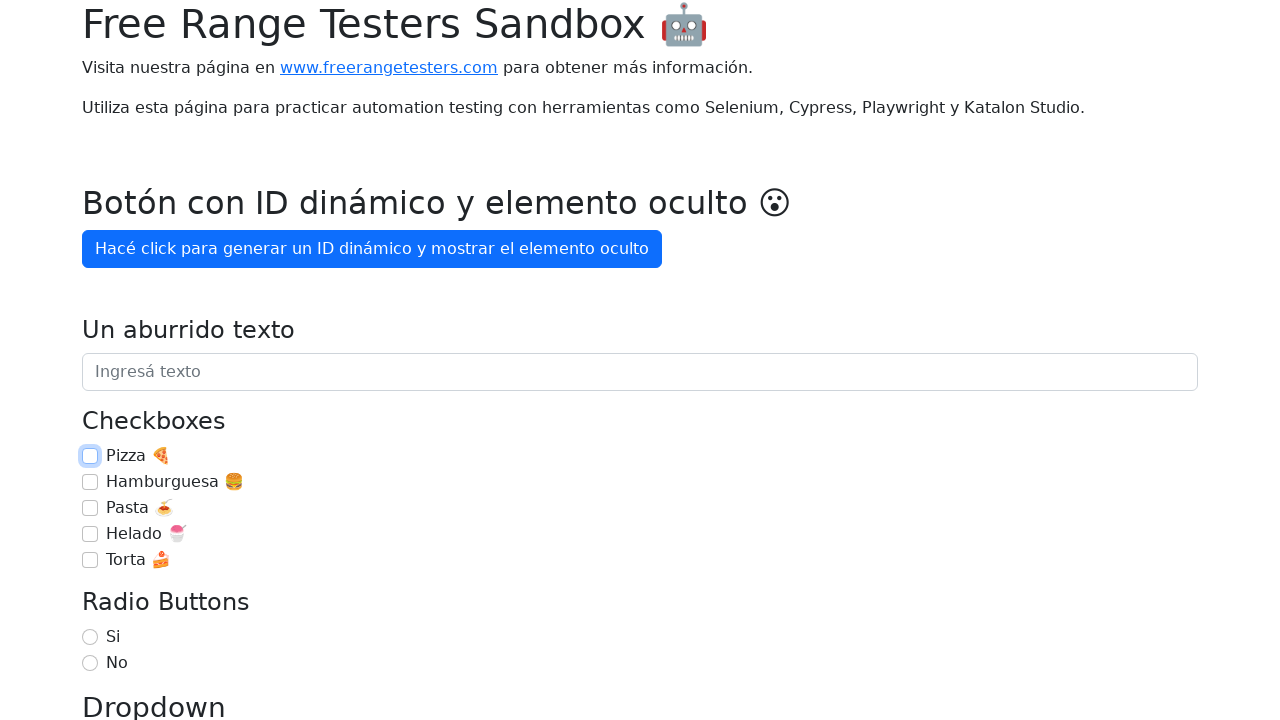

Verified that 'Hamburguesa 🍔' checkbox is visible
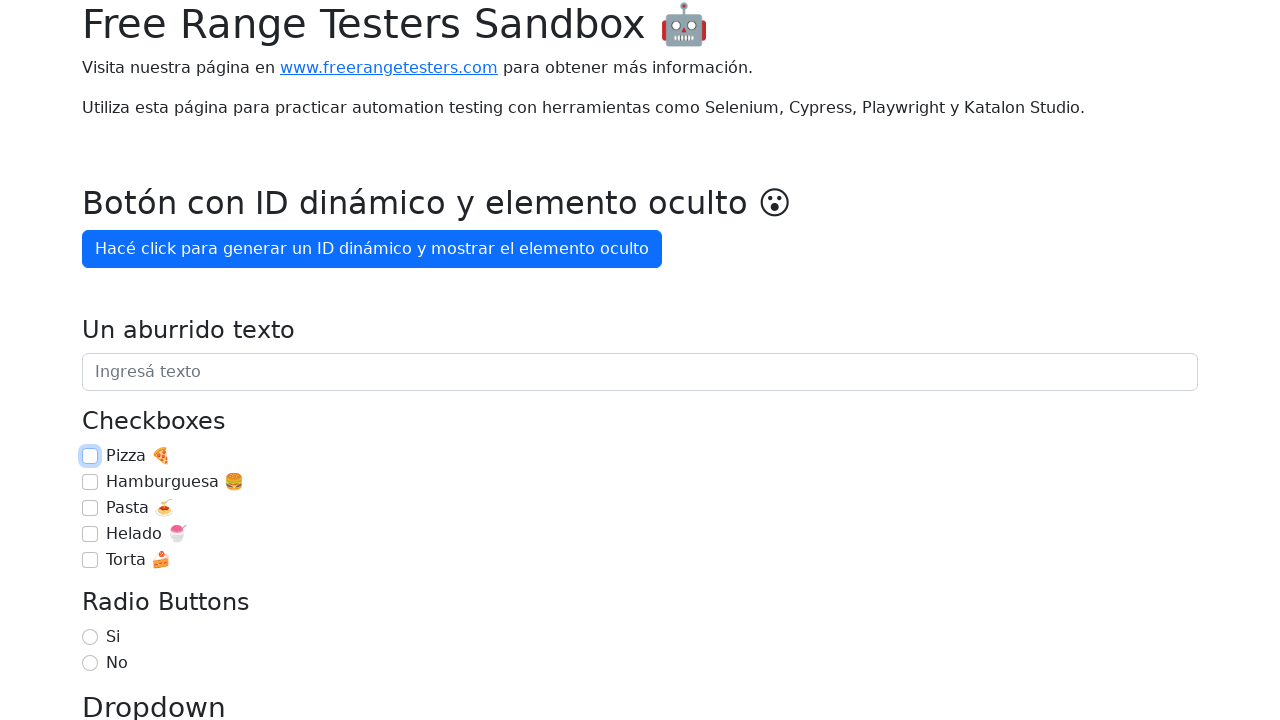

Checked 'Hamburguesa 🍔' checkbox at (90, 482) on internal:role=checkbox[name="Hamburguesa 🍔"i]
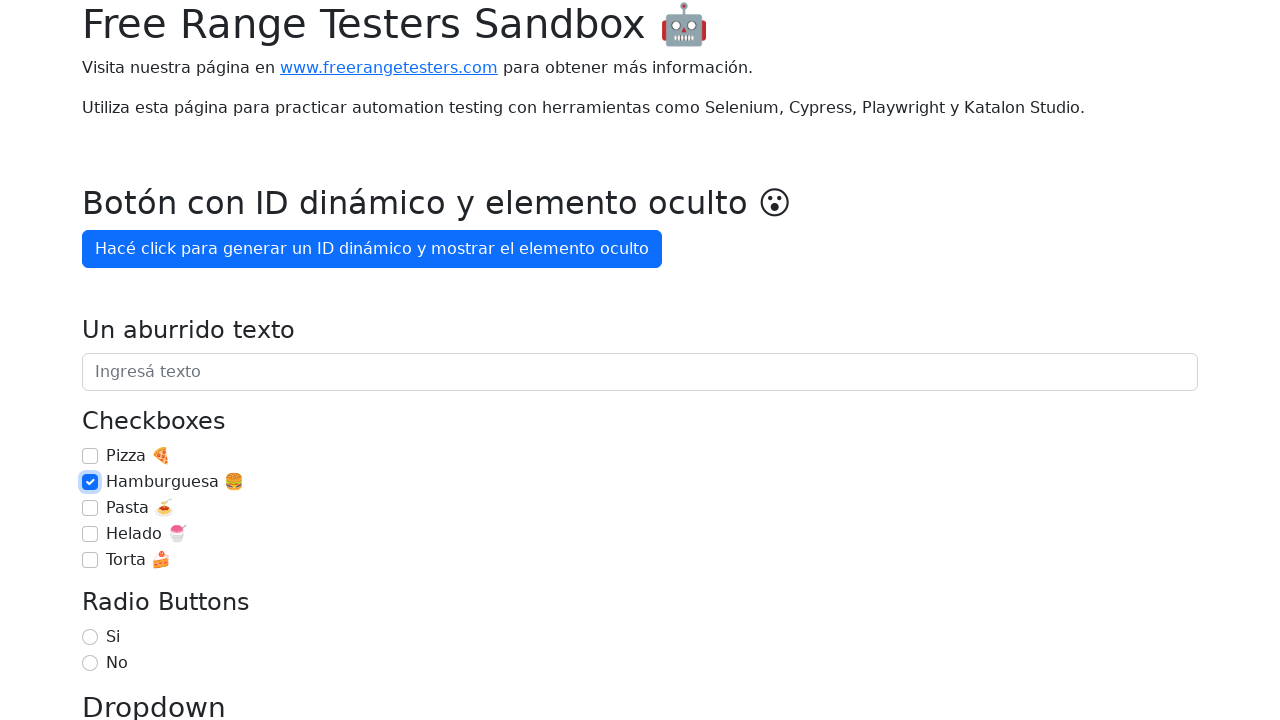

Unchecked 'Hamburguesa 🍔' checkbox at (90, 482) on internal:role=checkbox[name="Hamburguesa 🍔"i]
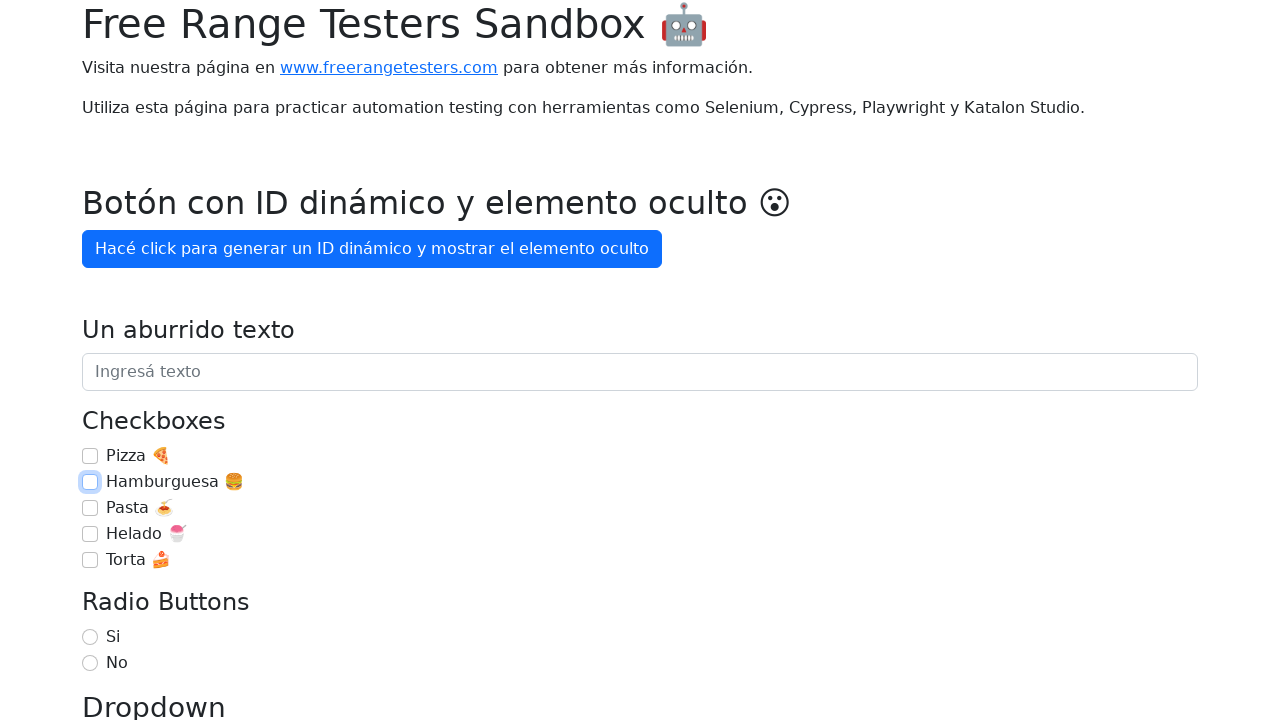

Verified that 'Pasta 🍝' checkbox is visible
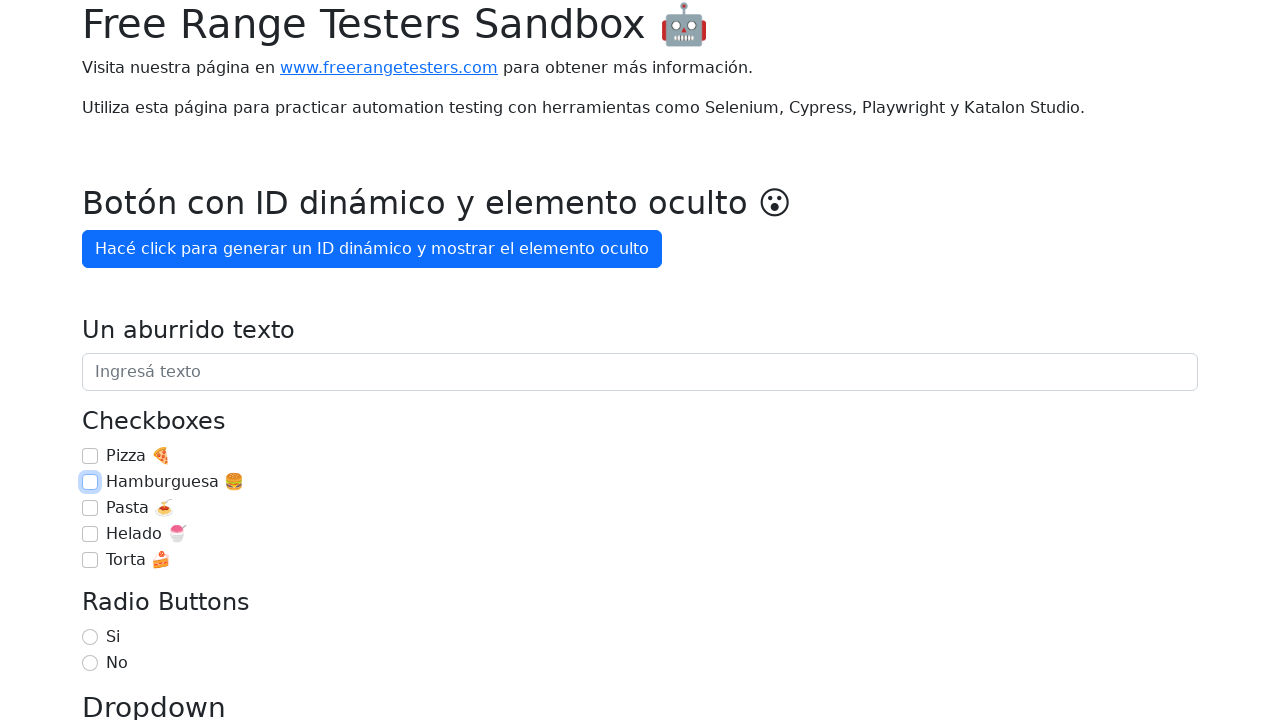

Checked 'Pasta 🍝' checkbox at (90, 508) on internal:role=checkbox[name="Pasta 🍝"i]
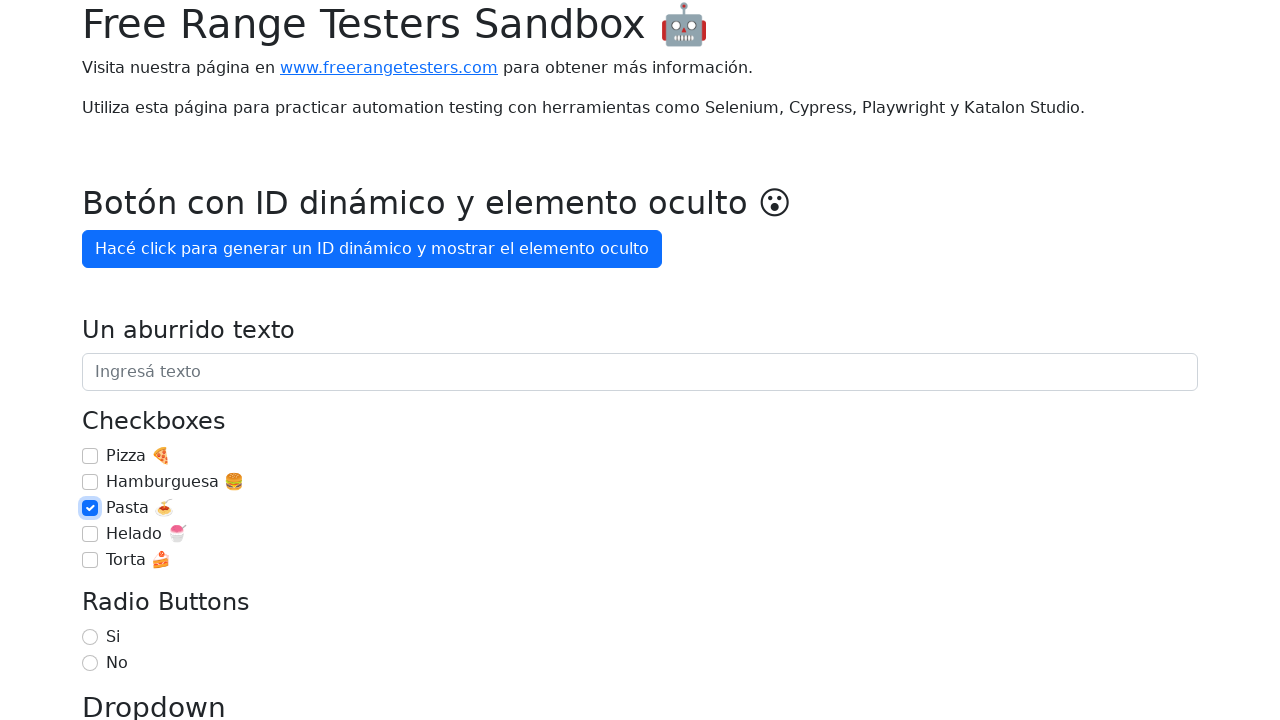

Unchecked 'Pasta 🍝' checkbox at (90, 508) on internal:role=checkbox[name="Pasta 🍝"i]
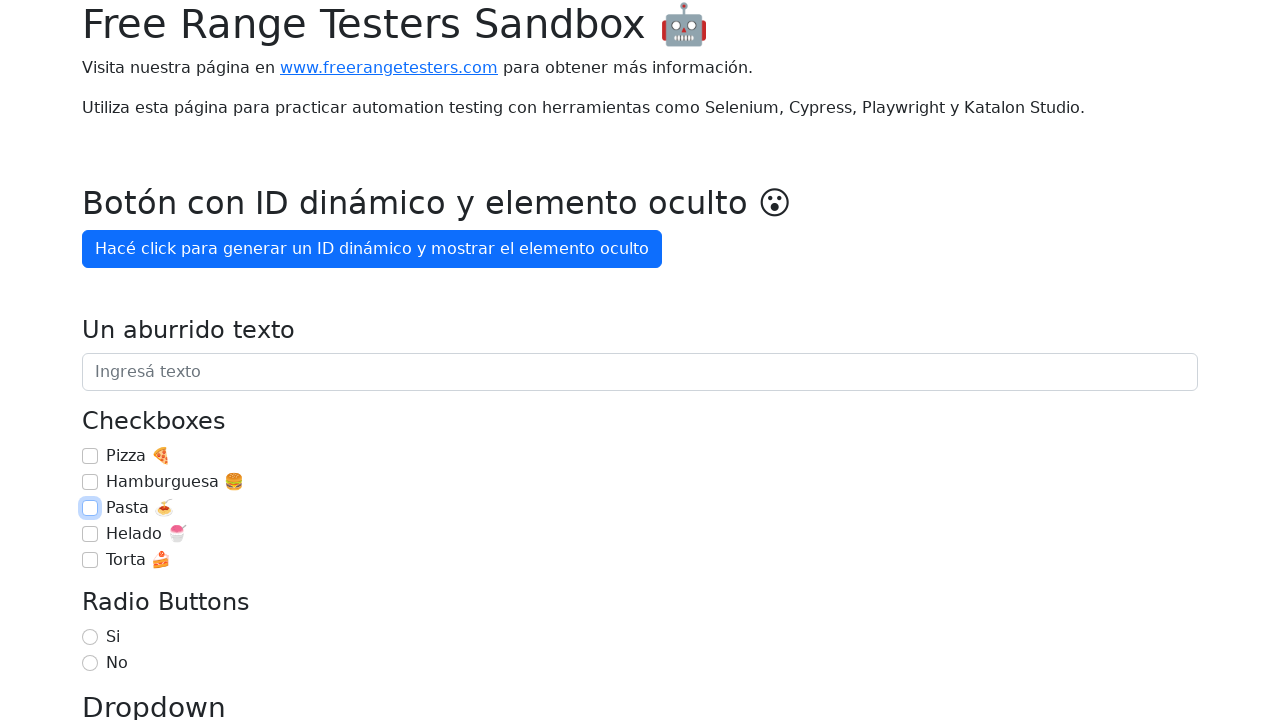

Verified that 'Helado 🍧' checkbox is visible
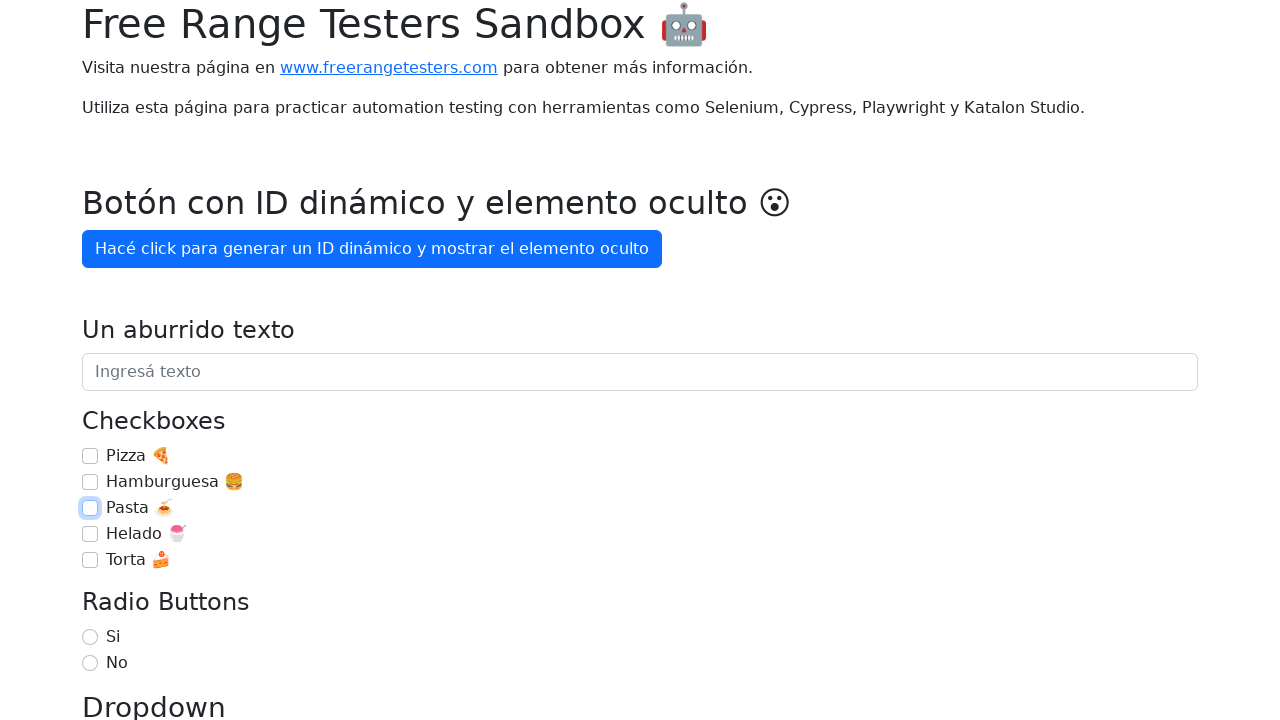

Checked 'Helado 🍧' checkbox at (90, 534) on internal:role=checkbox[name="Helado 🍧"i]
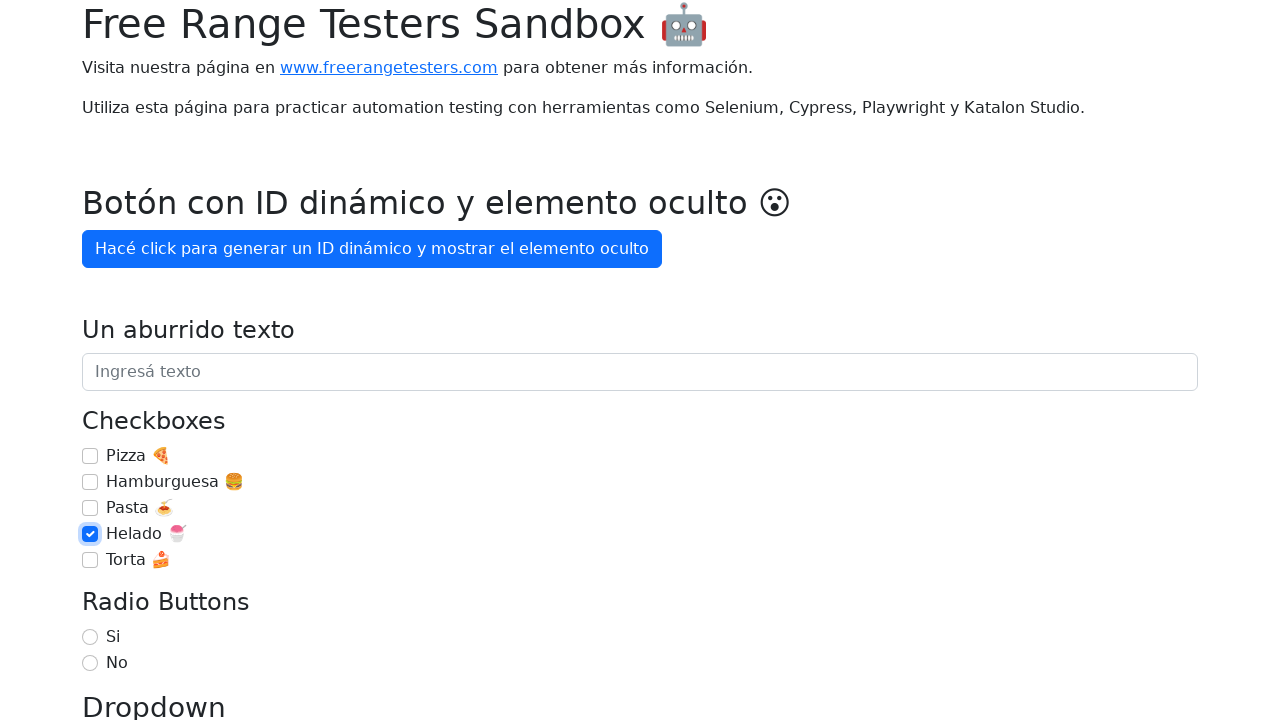

Unchecked 'Helado 🍧' checkbox at (90, 534) on internal:role=checkbox[name="Helado 🍧"i]
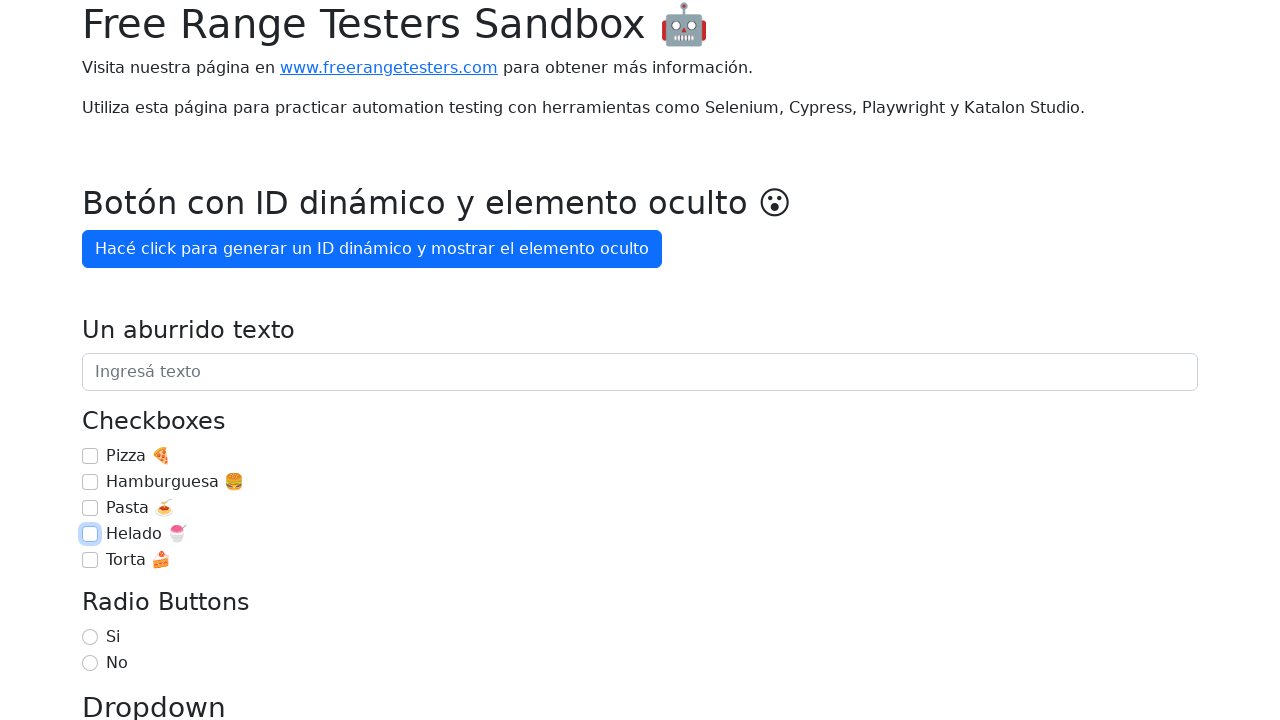

Verified that 'Torta 🍰' checkbox is visible
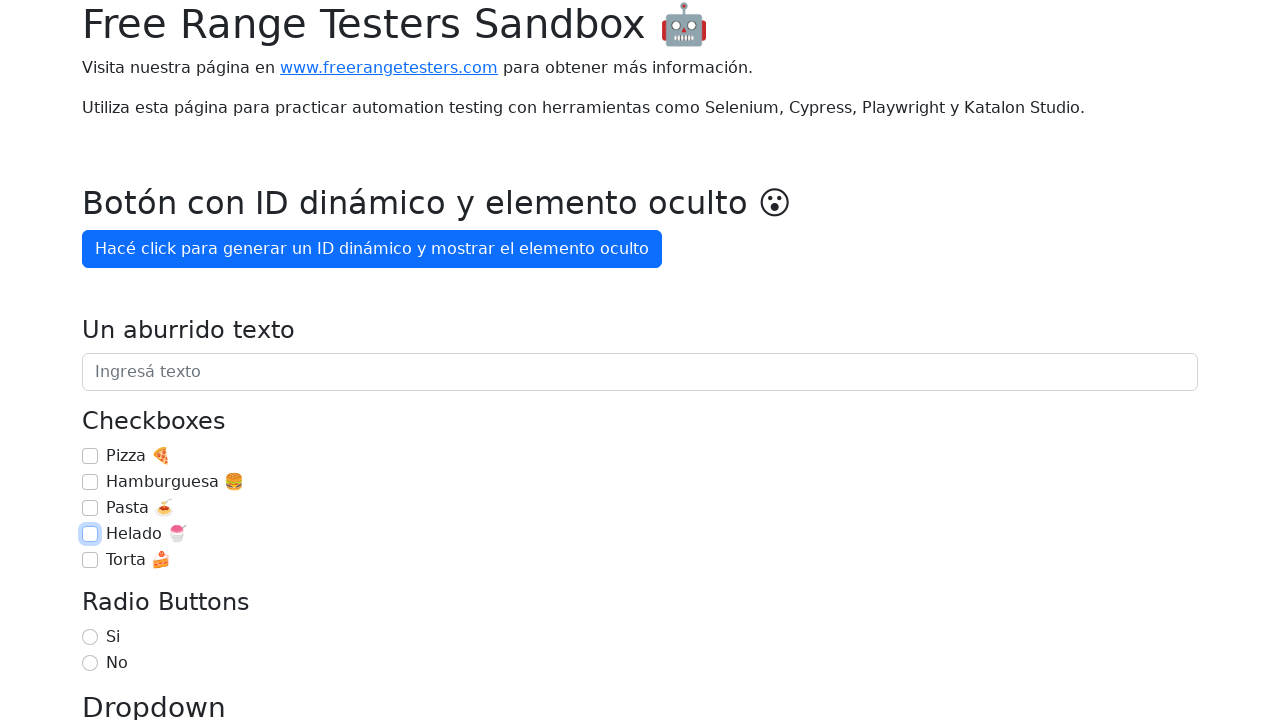

Checked 'Torta 🍰' checkbox at (90, 560) on internal:role=checkbox[name="Torta 🍰"i]
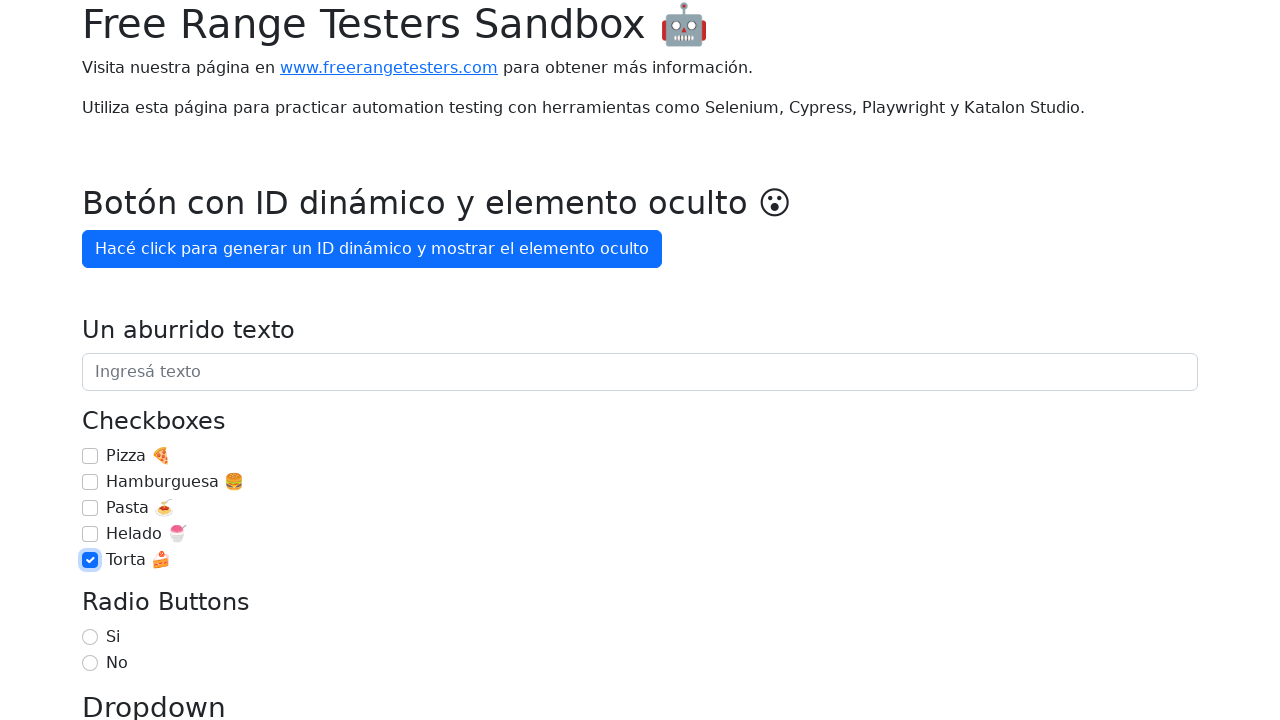

Unchecked 'Torta 🍰' checkbox at (90, 560) on internal:role=checkbox[name="Torta 🍰"i]
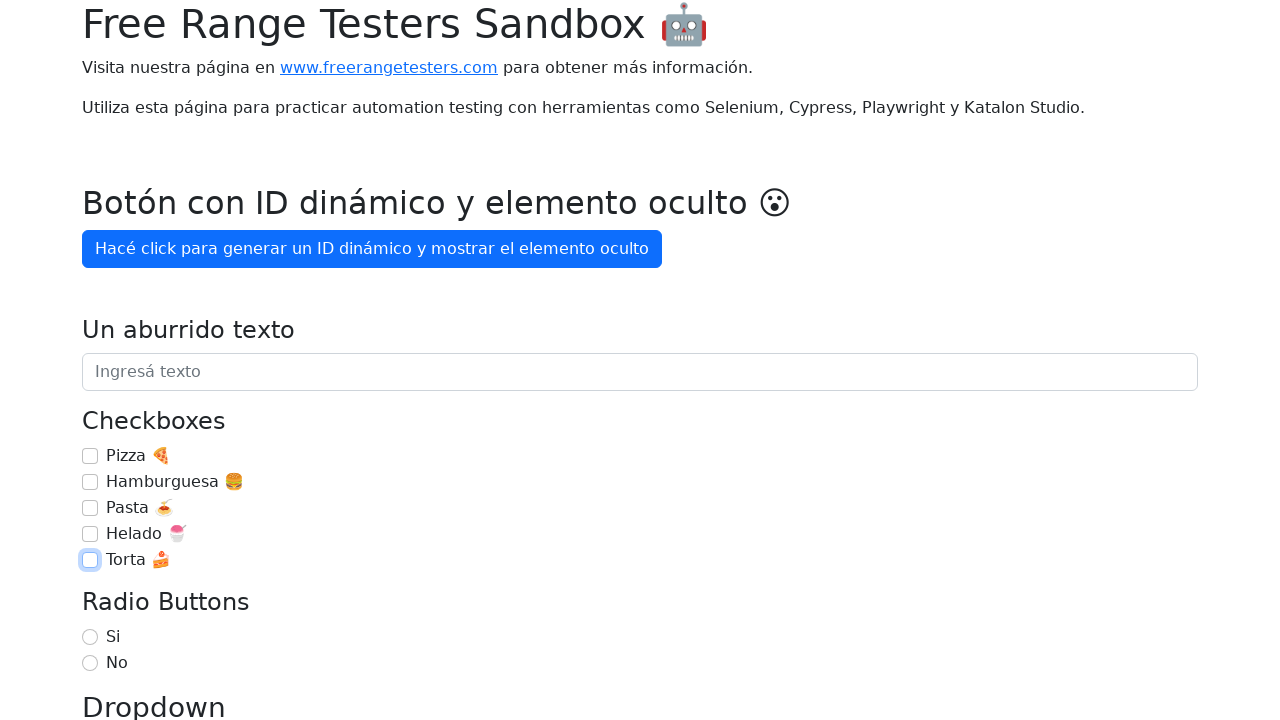

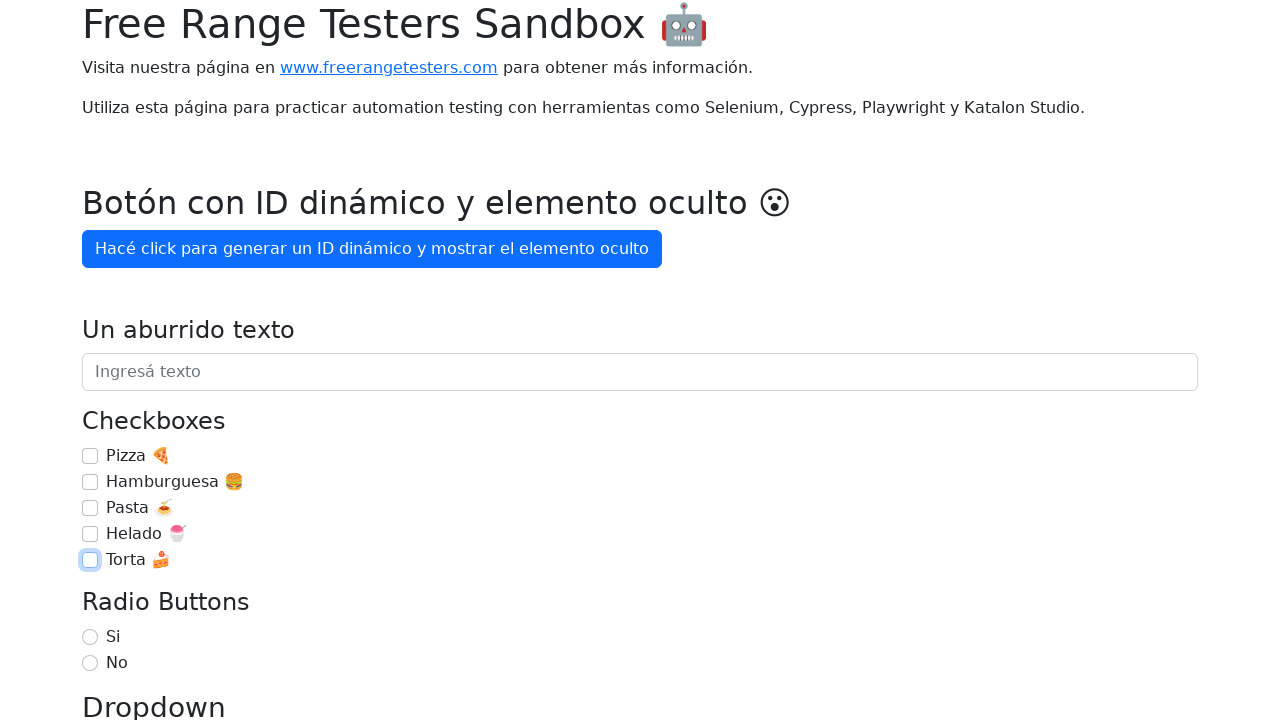